Tests dynamic content loading by clicking a button that triggers delayed text appearance and verifying the text appears

Starting URL: http://seleniumpractise.blogspot.com/2016/08/how-to-use-explicit-wait-in-selenium.html

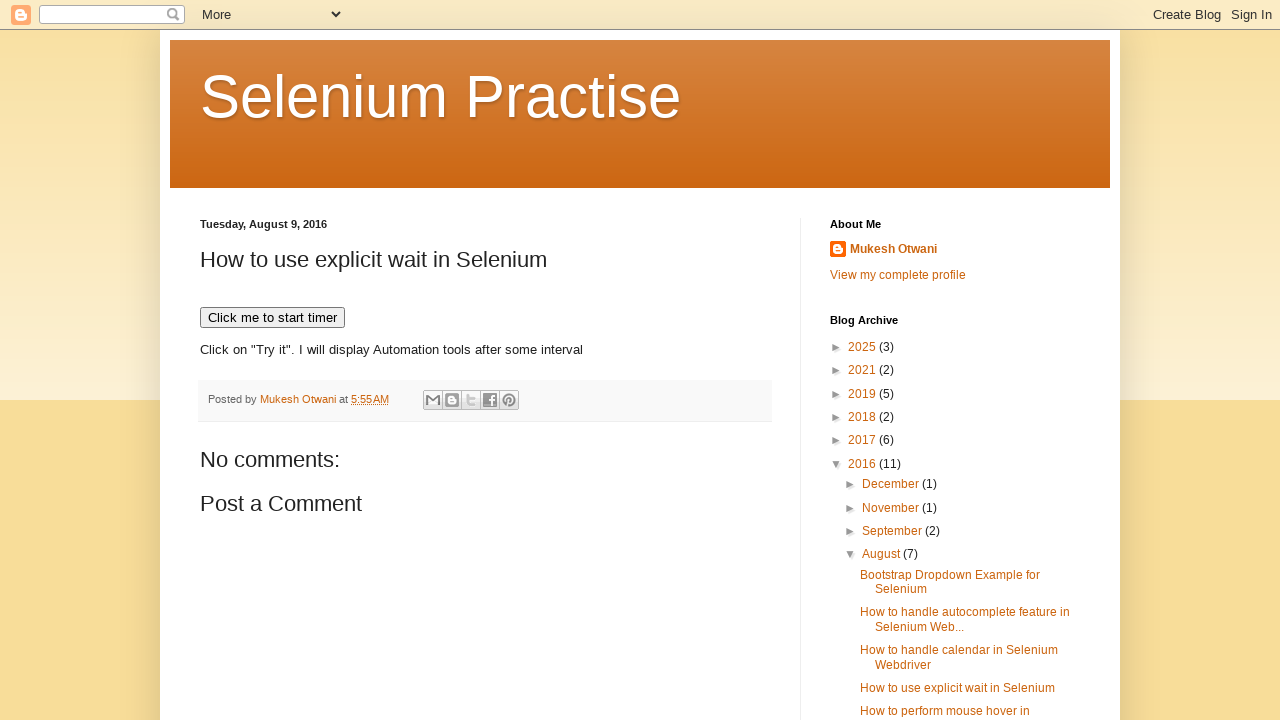

Clicked button to trigger timed text appearance at (272, 318) on [onclick='timedText()']
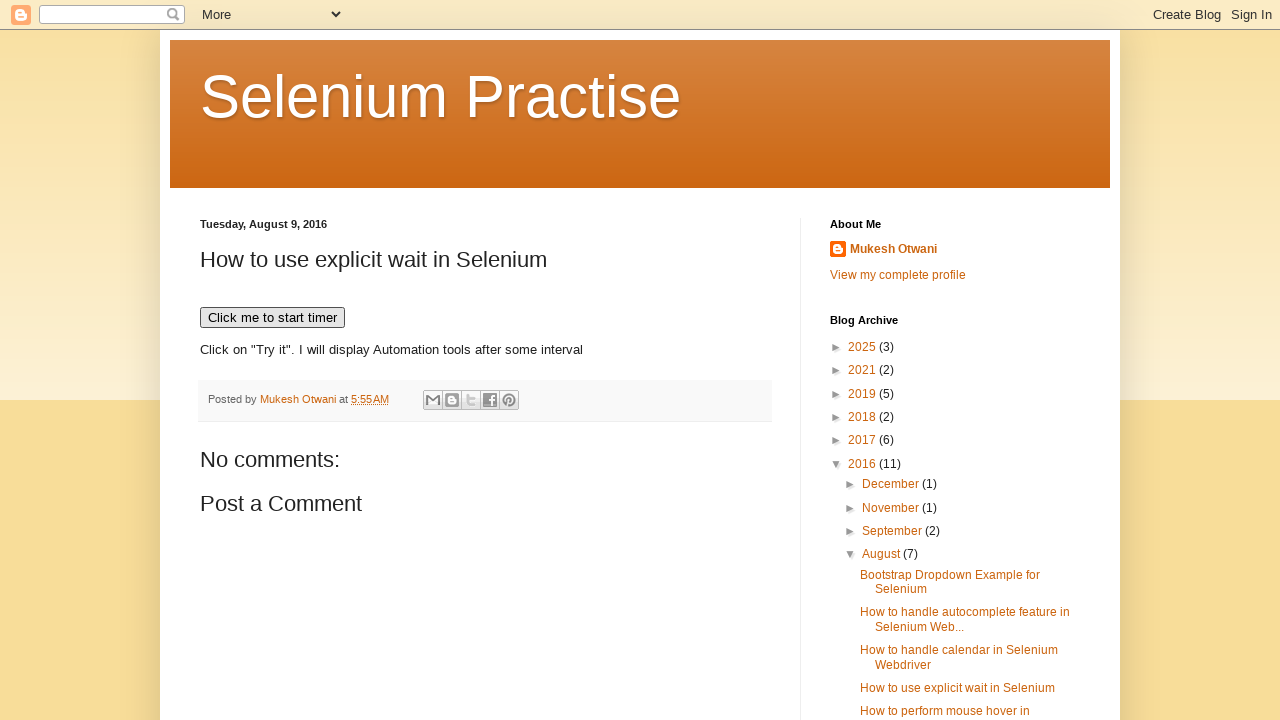

Waited for 'WebDriver' text to appear after delay
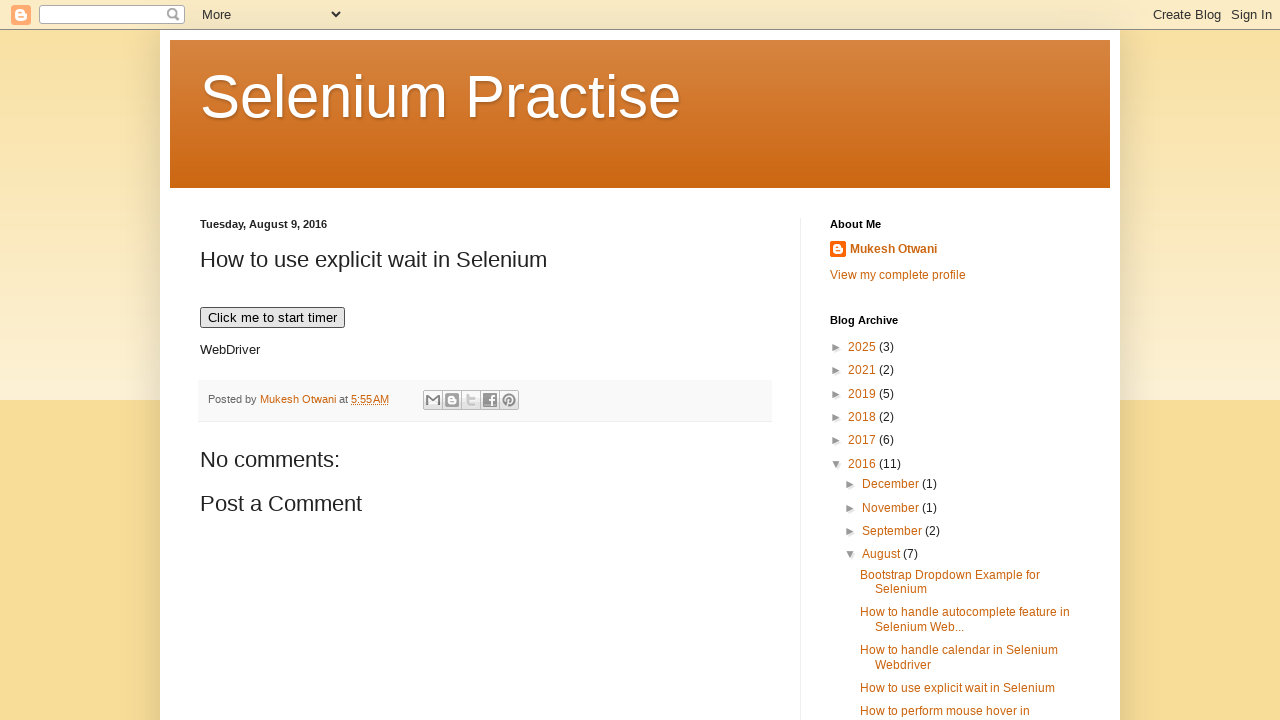

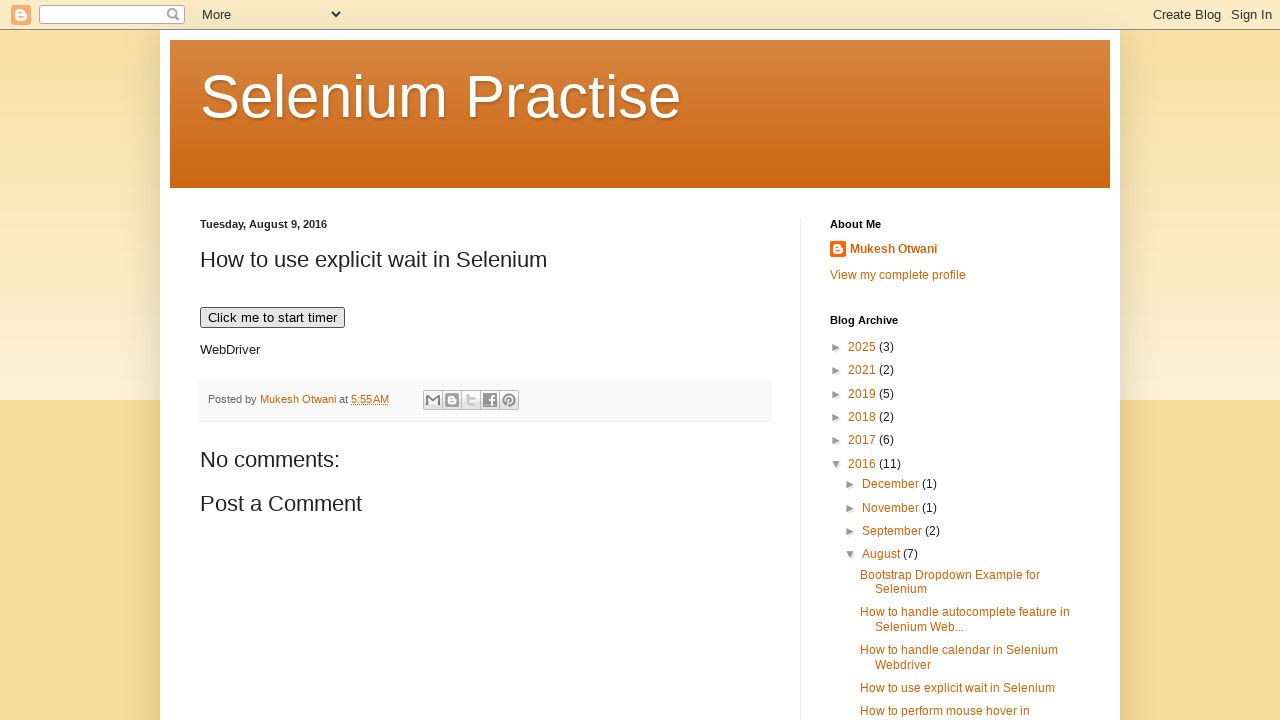